Navigates to Hepsiburada (Turkish e-commerce site) homepage and verifies the page loads successfully

Starting URL: https://www.hepsiburada.com

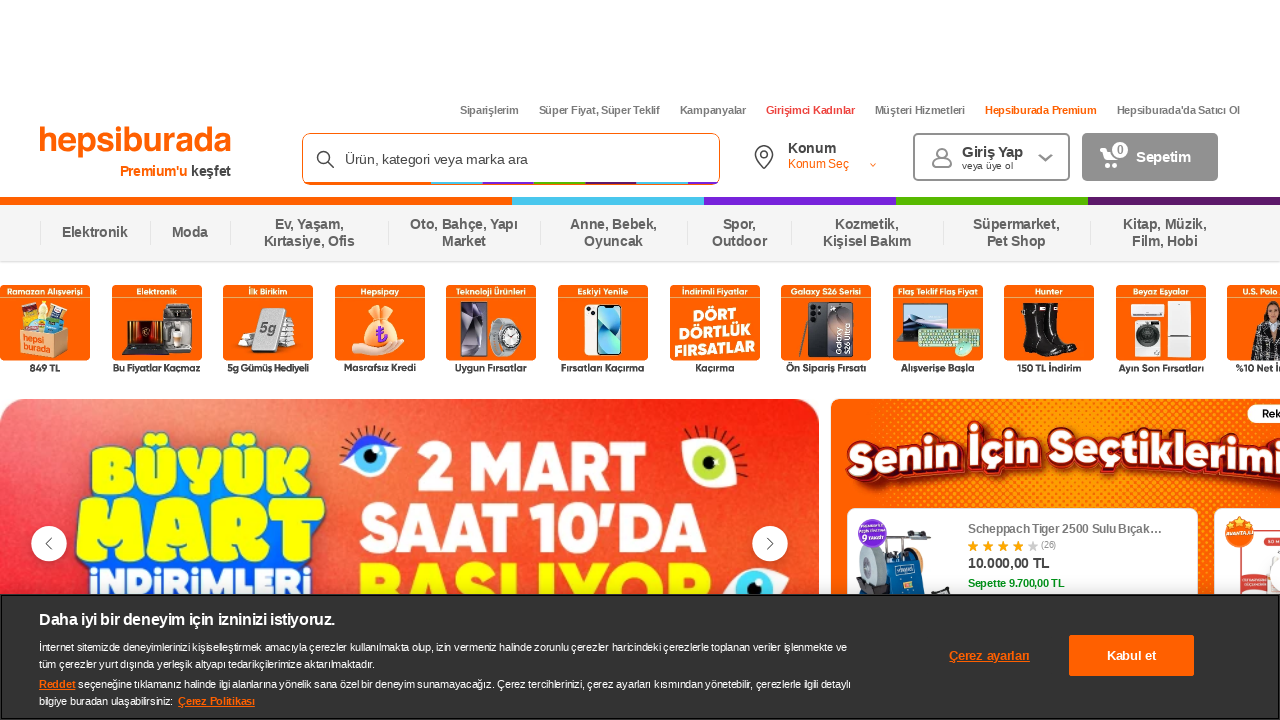

Waited for Hepsiburada homepage to fully load (domcontentloaded)
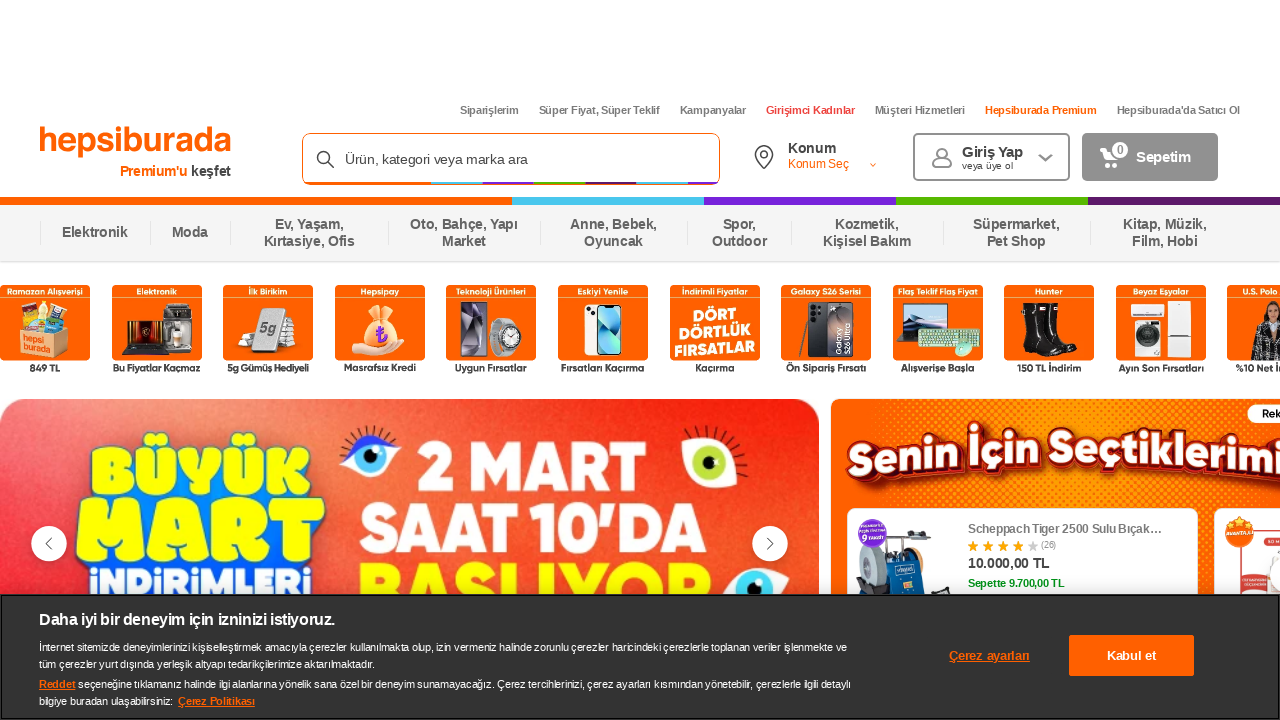

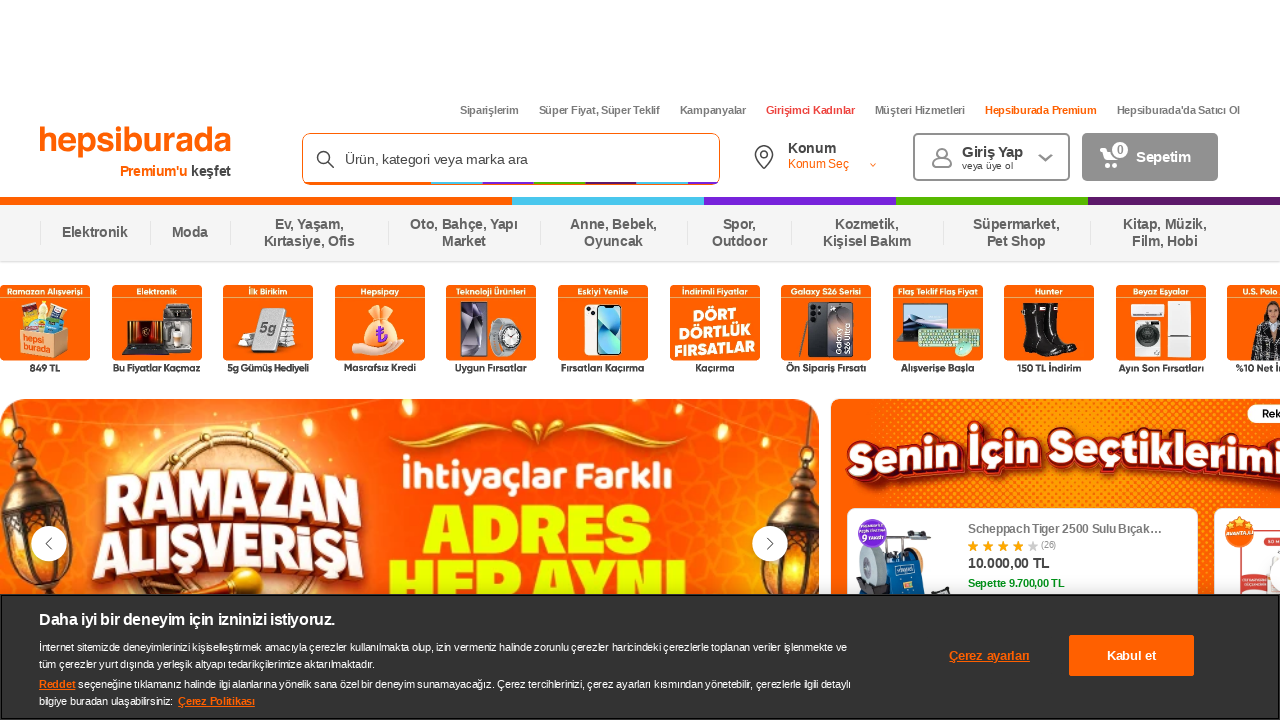